Tests JavaScript alert handling by clicking buttons that trigger alerts and then accepting or dismissing them

Starting URL: https://testautomationpractice.blogspot.com/

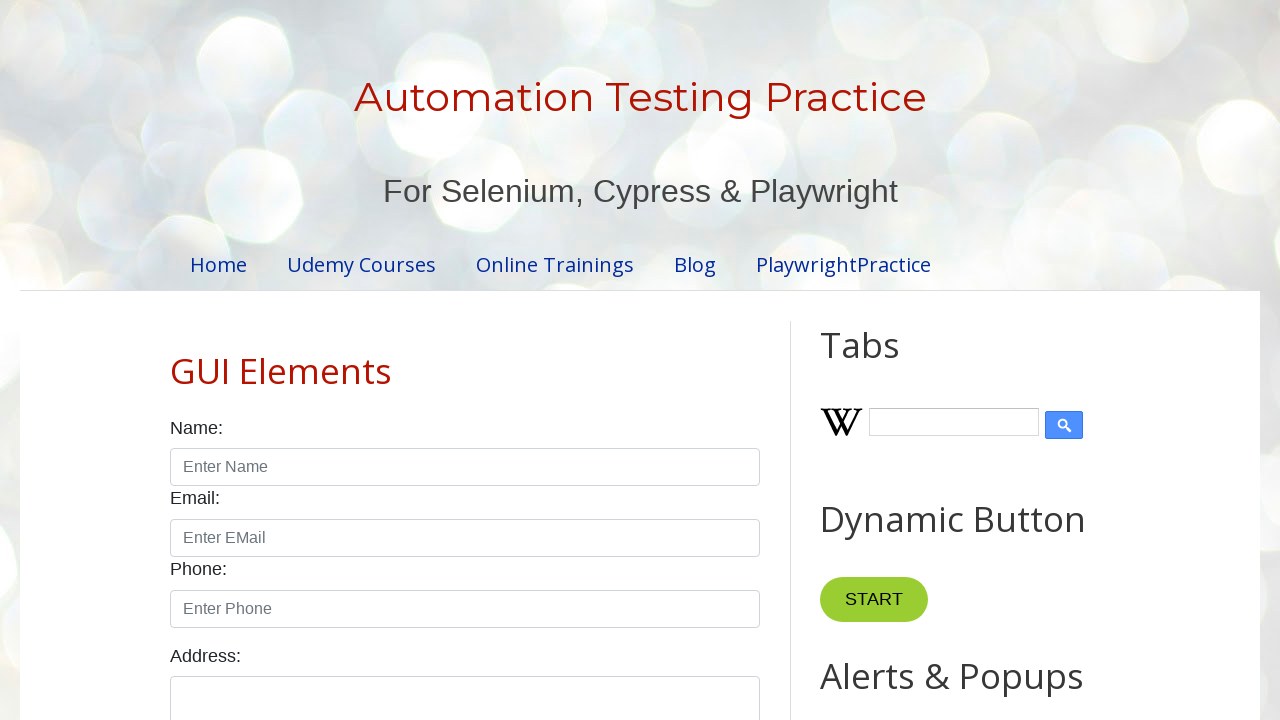

Clicked button that triggers an alert at (880, 361) on xpath=//button[@onclick='myFunction()']
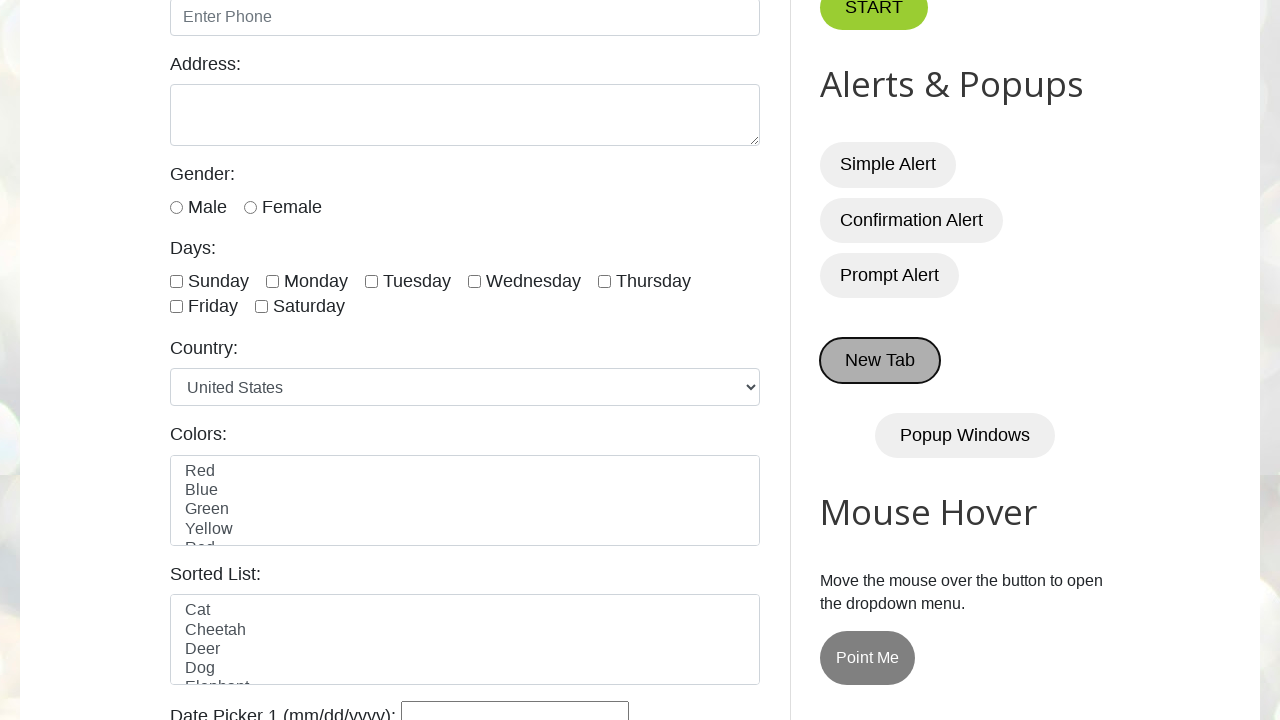

Set up dialog handler to accept alerts
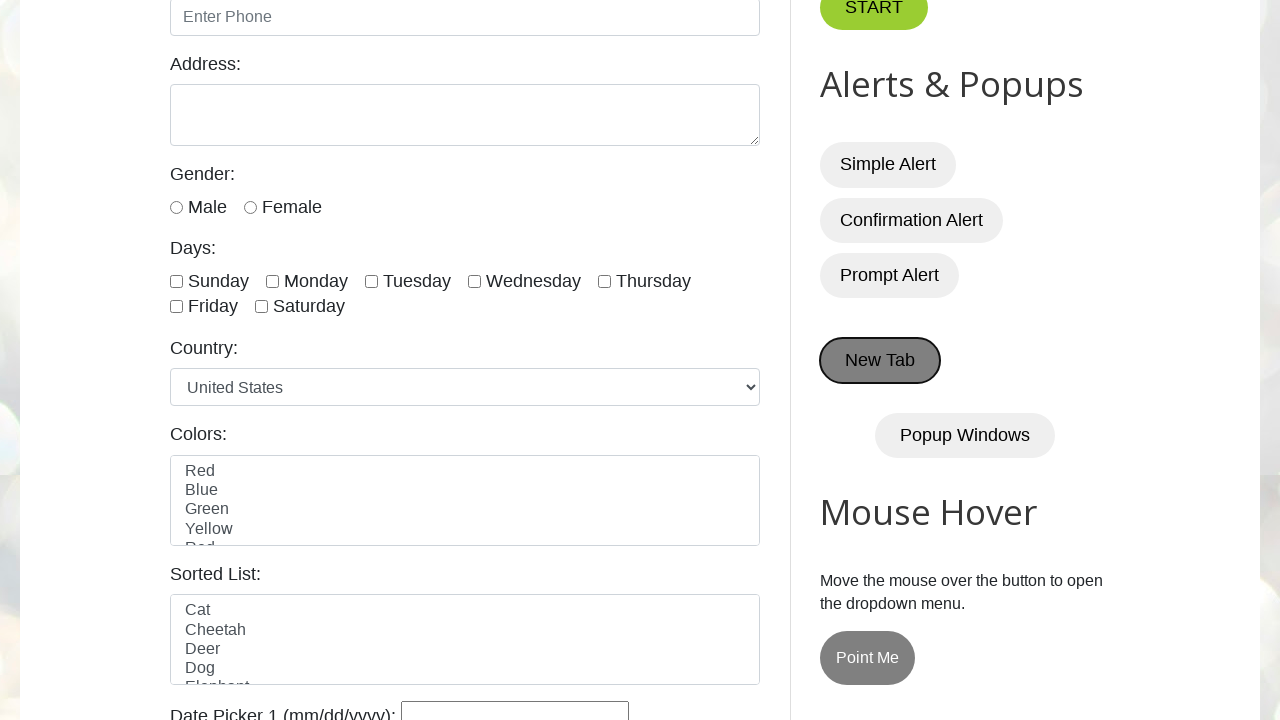

Waited 1 second for alert to be processed
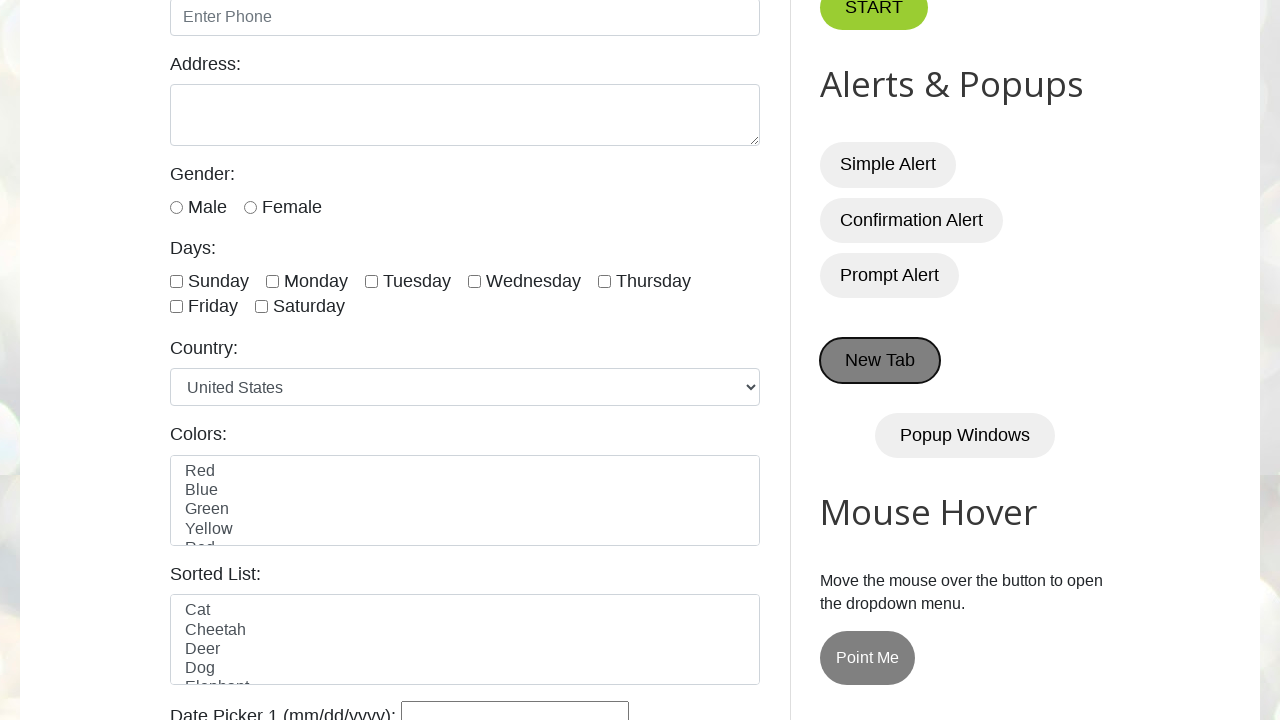

Clicked button that triggers another alert at (888, 165) on xpath=//*[@id='HTML9']/div[1]/button
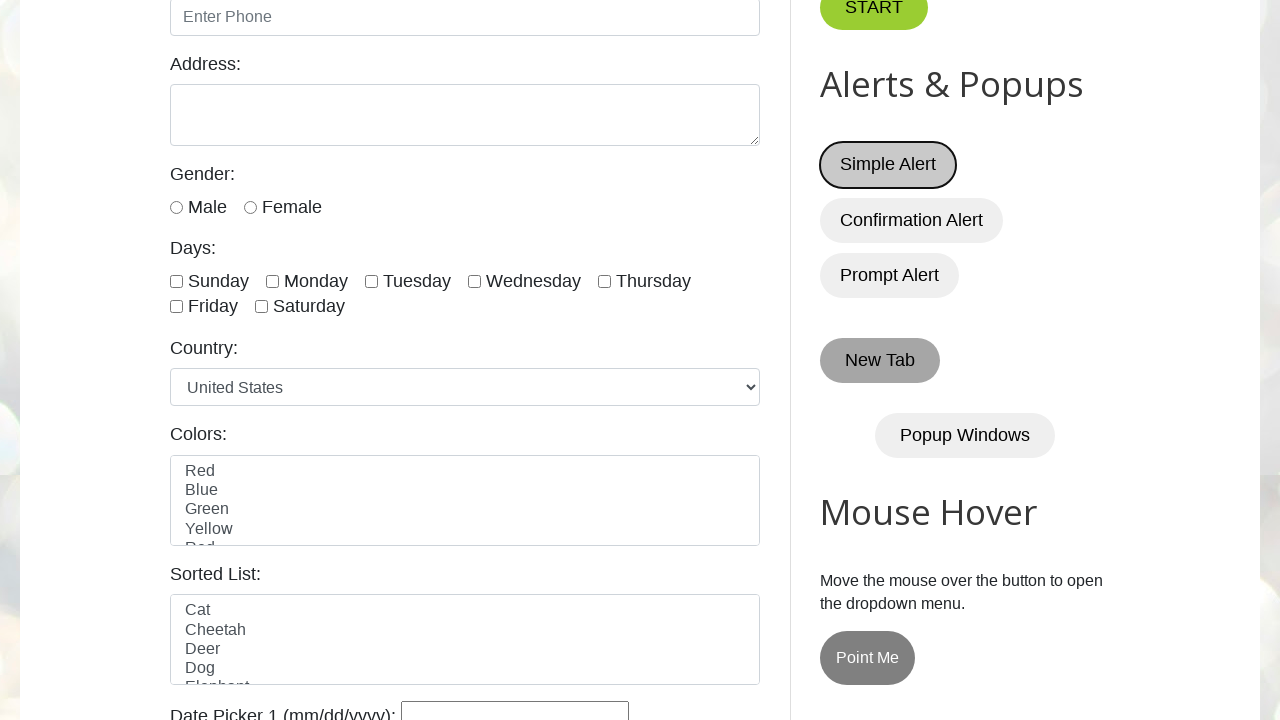

Set up dialog handler to dismiss alerts
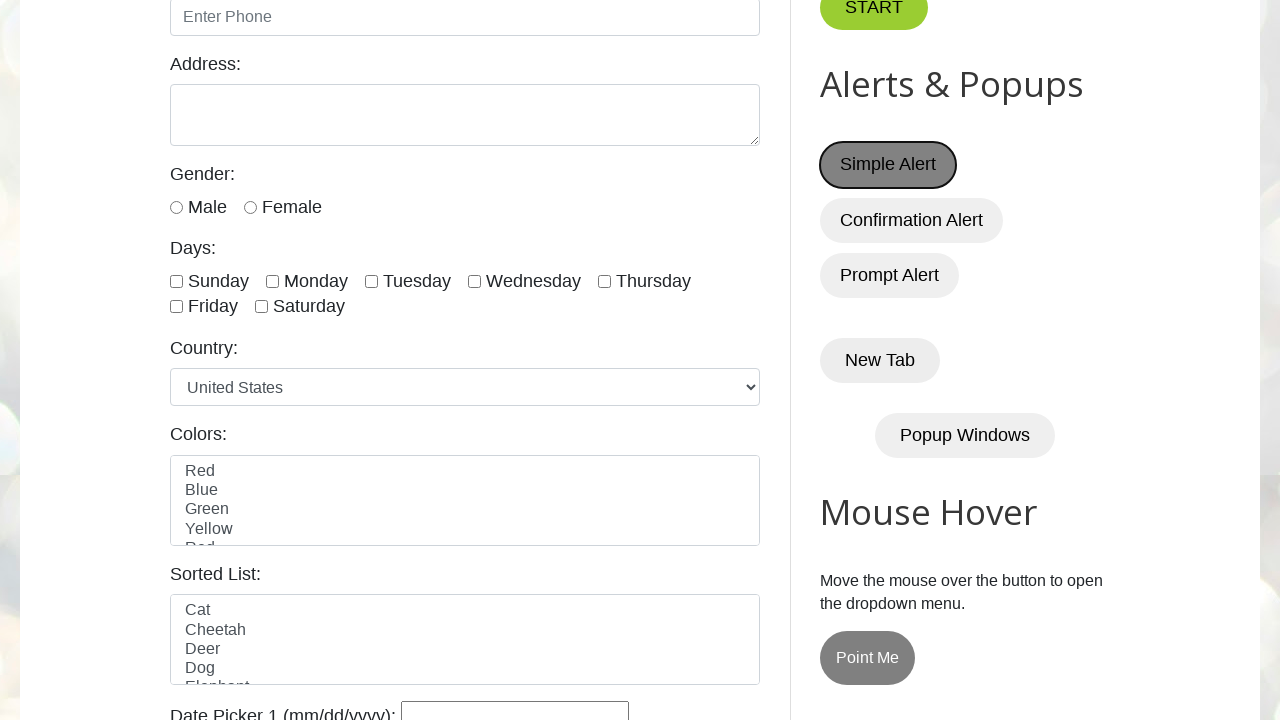

Waited 1 second for alert to be processed
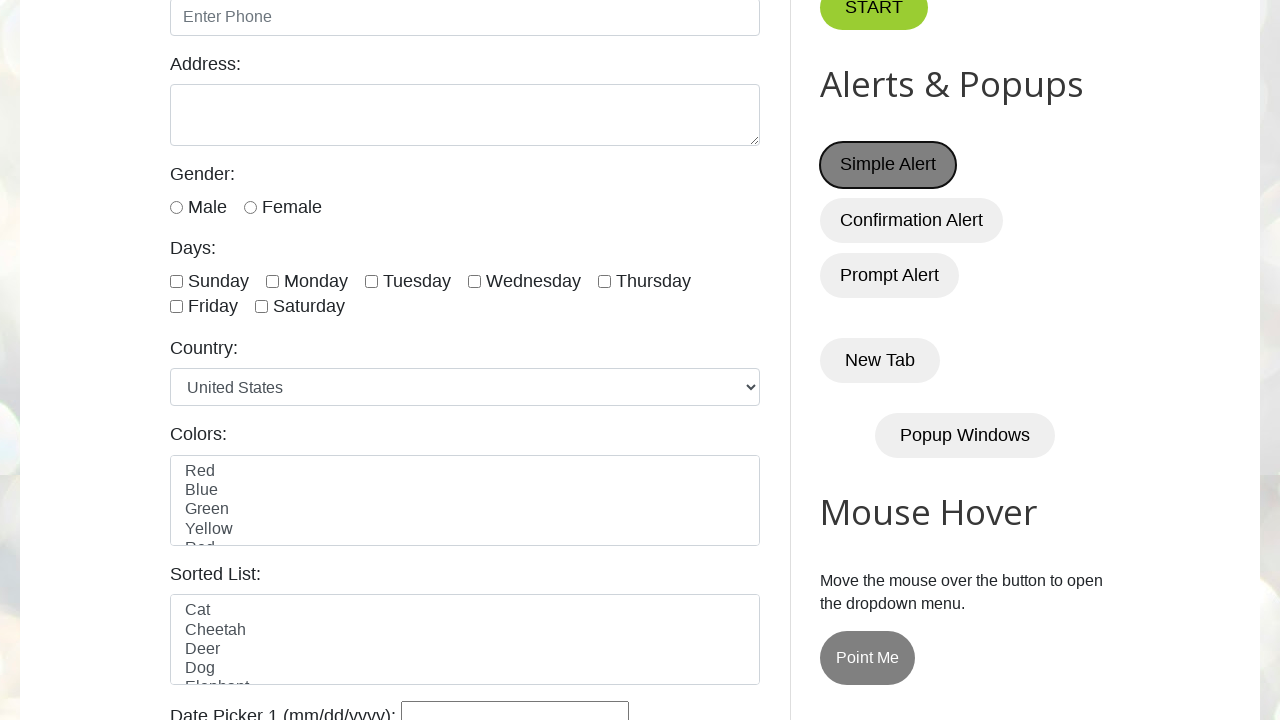

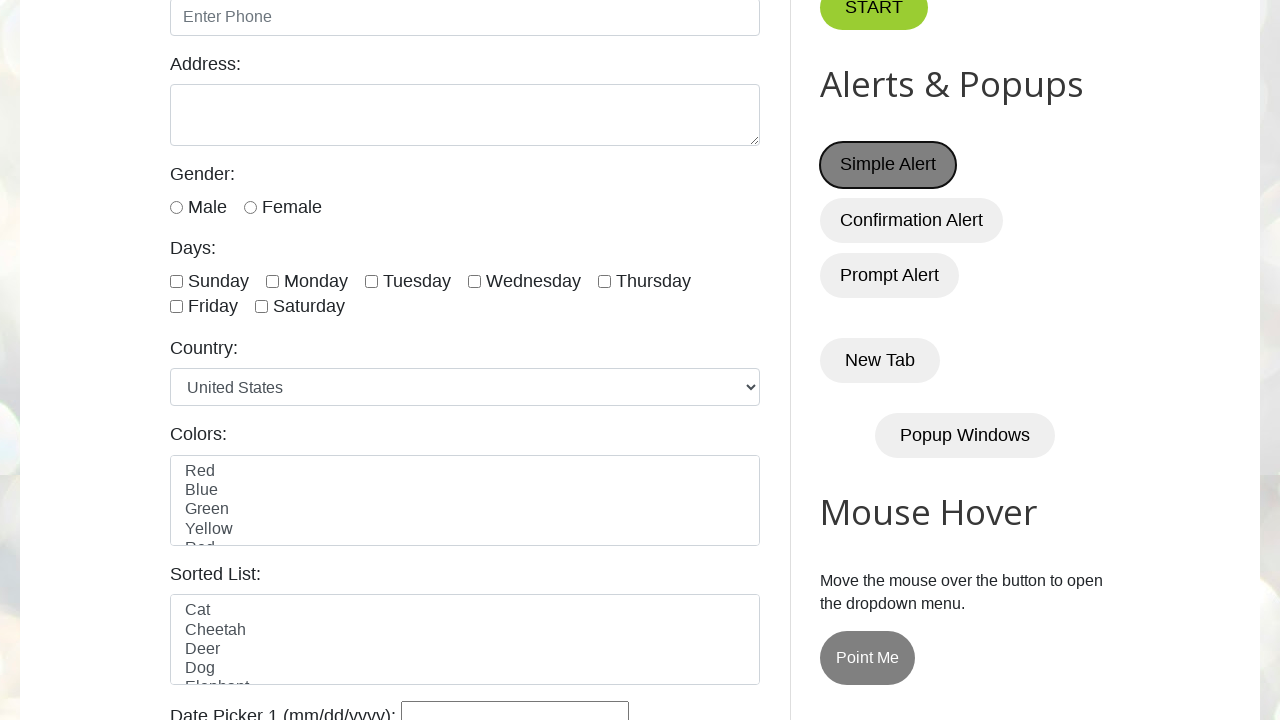